Tests JavaScript alert handling by clicking a button to trigger a confirmation dialog, accepting it, and verifying the result message displays correctly.

Starting URL: http://the-internet.herokuapp.com/javascript_alerts

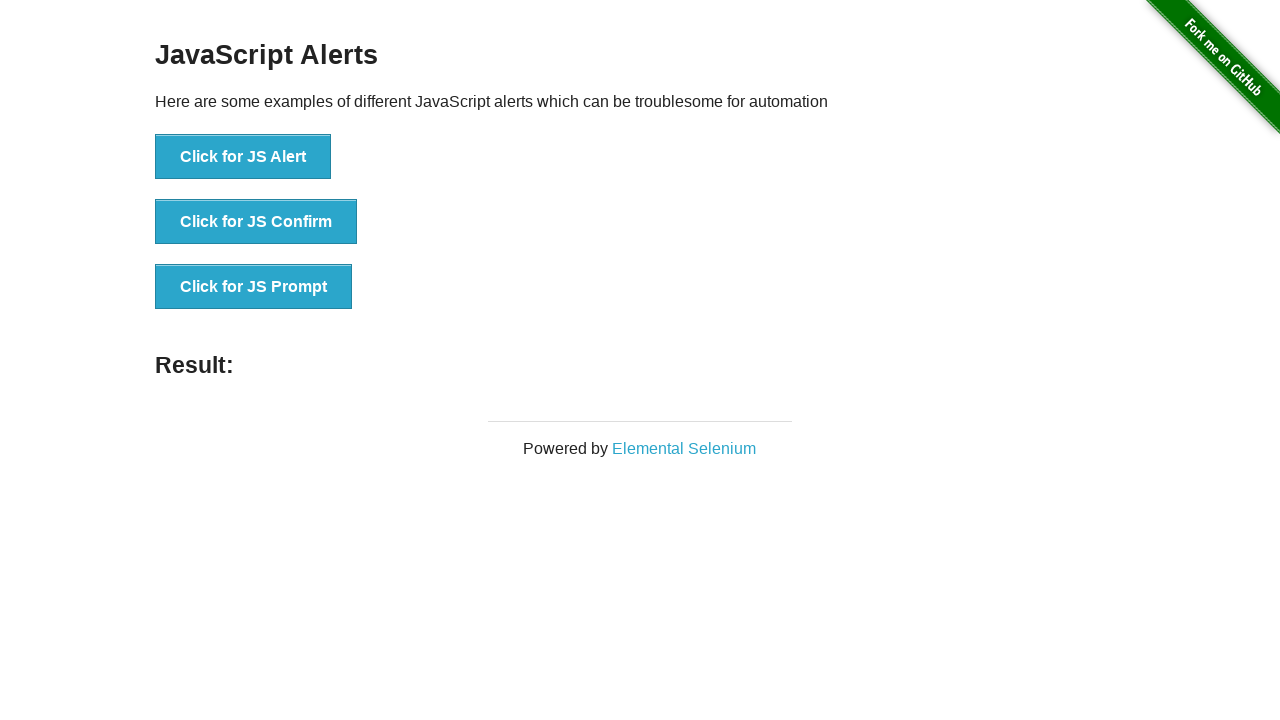

Clicked the second button to trigger JavaScript confirmation alert at (256, 222) on button >> nth=1
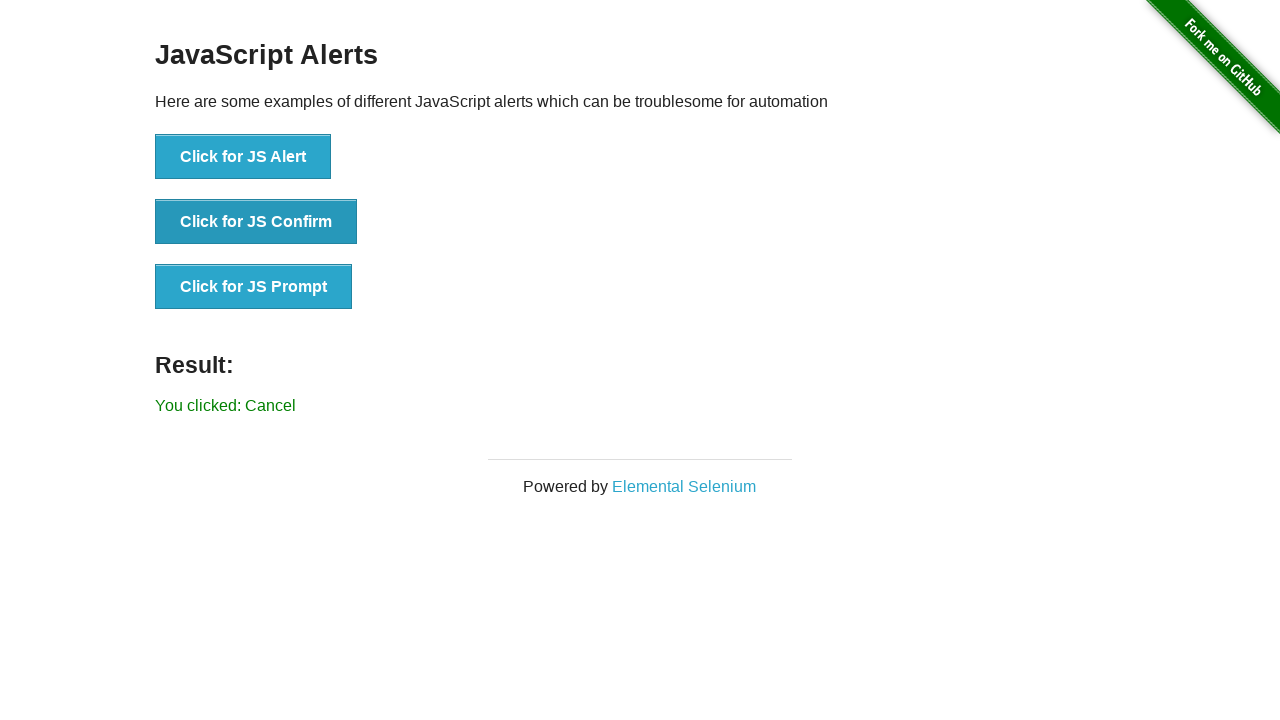

Set up dialog handler to accept confirmation dialogs
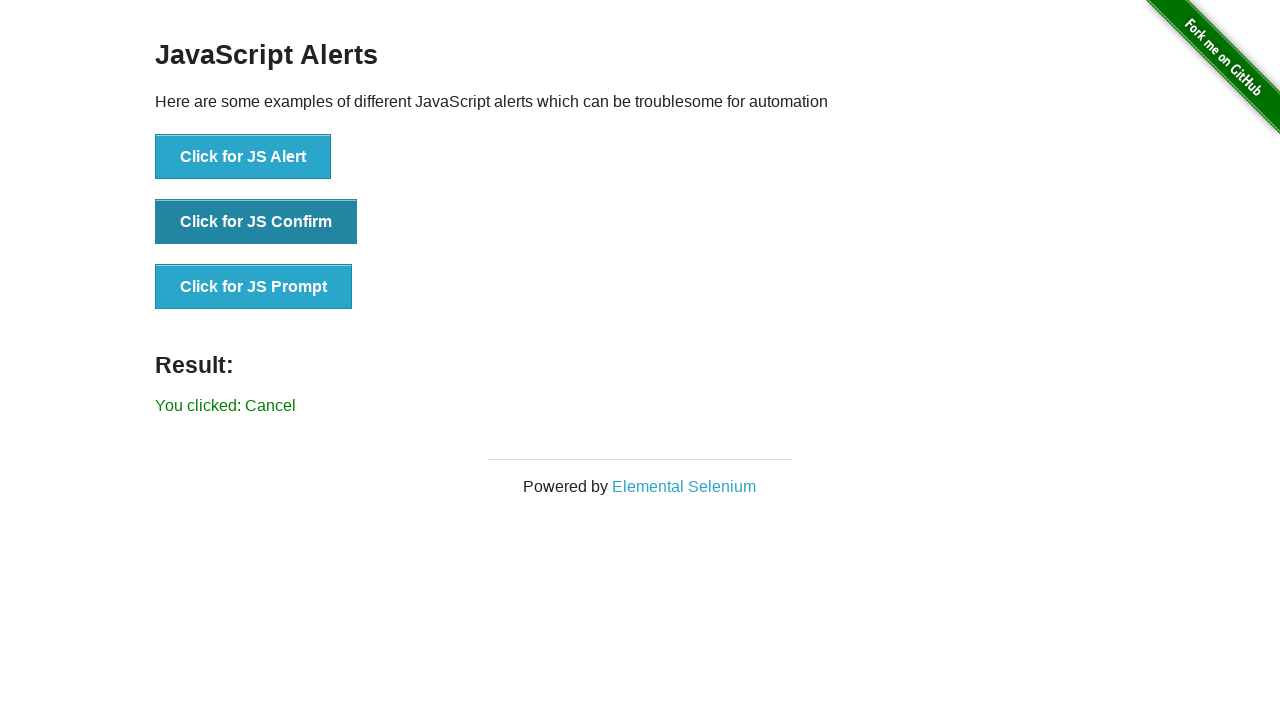

Waited for dialog handler to process
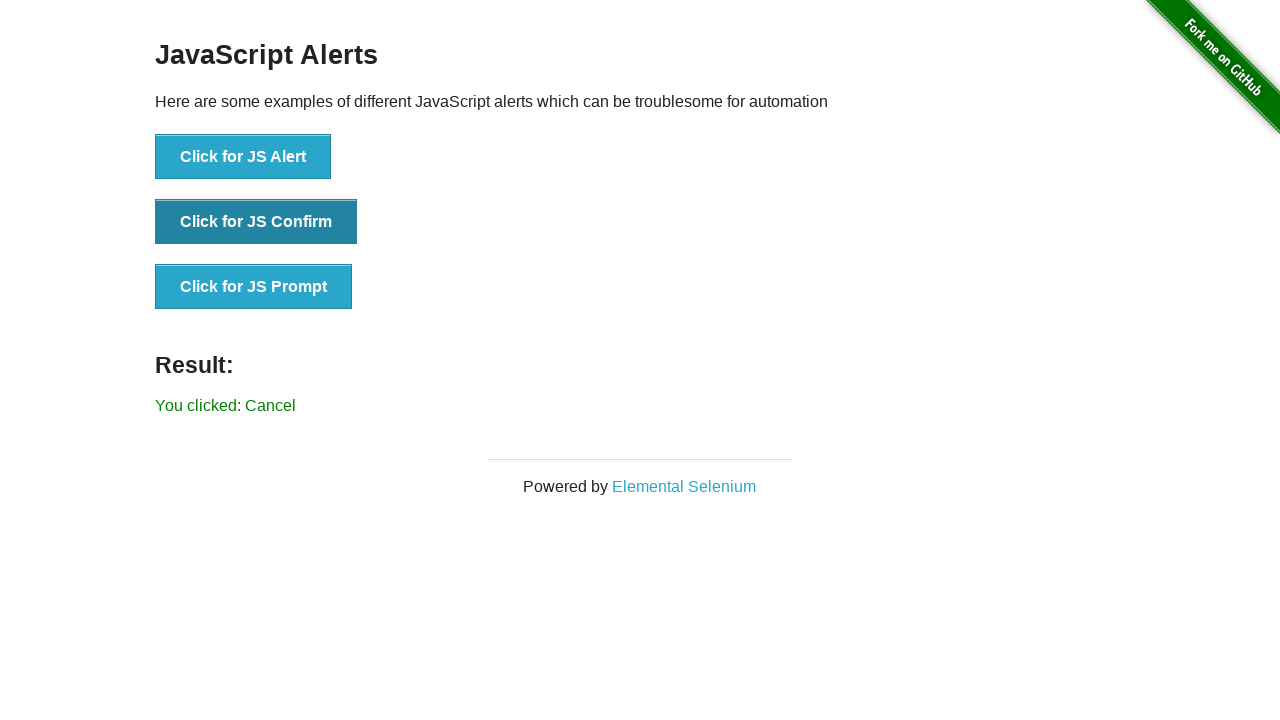

Clicked the second button again to trigger confirmation dialog with handler ready at (256, 222) on button >> nth=1
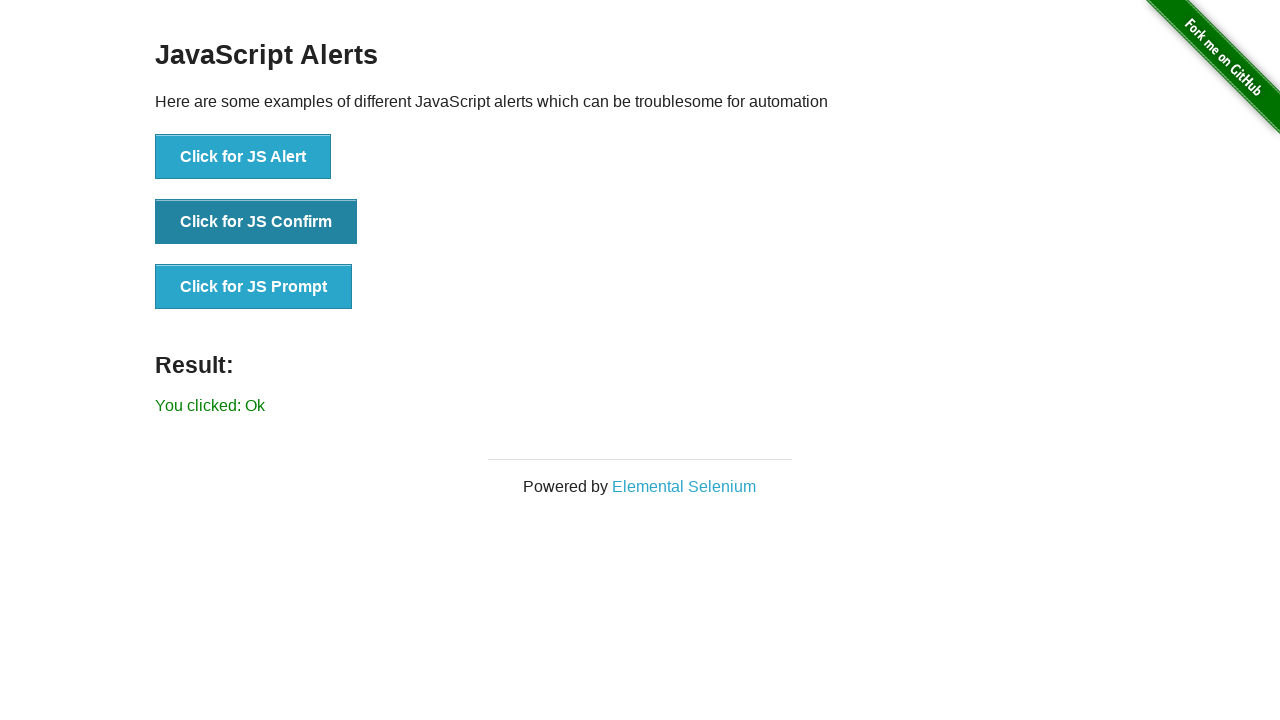

Result message element appeared
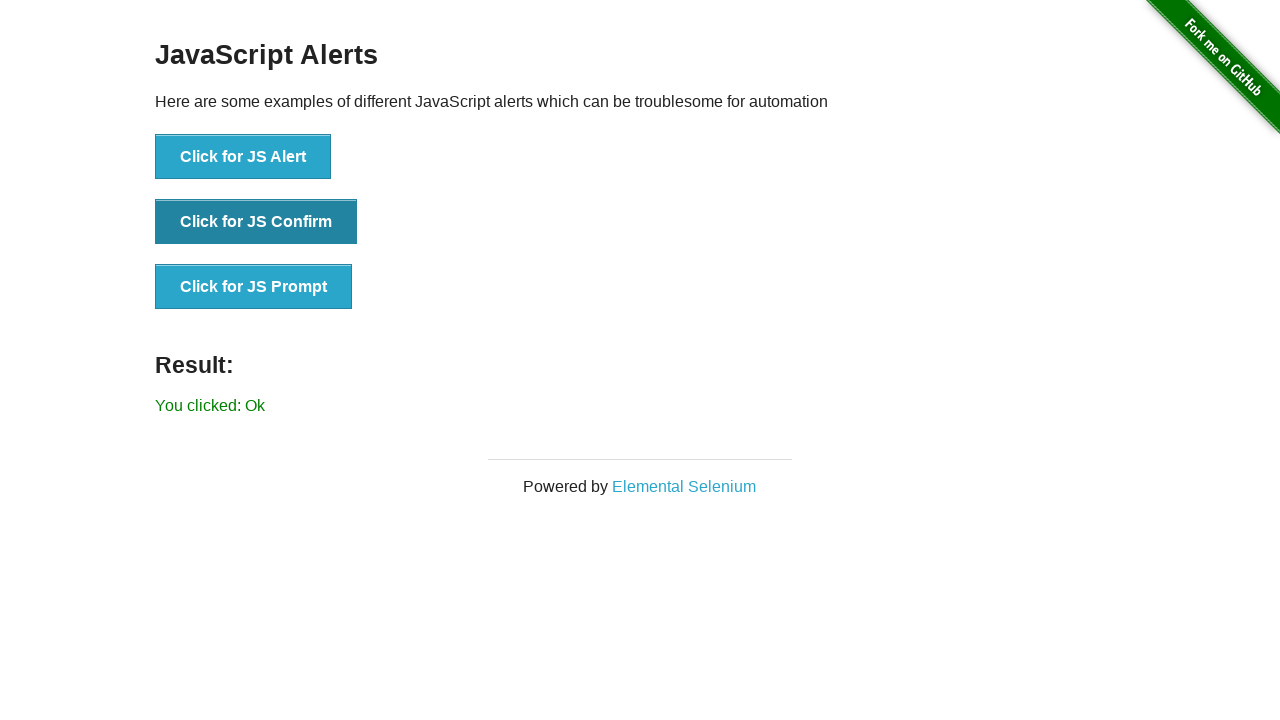

Retrieved result text: 'You clicked: Ok'
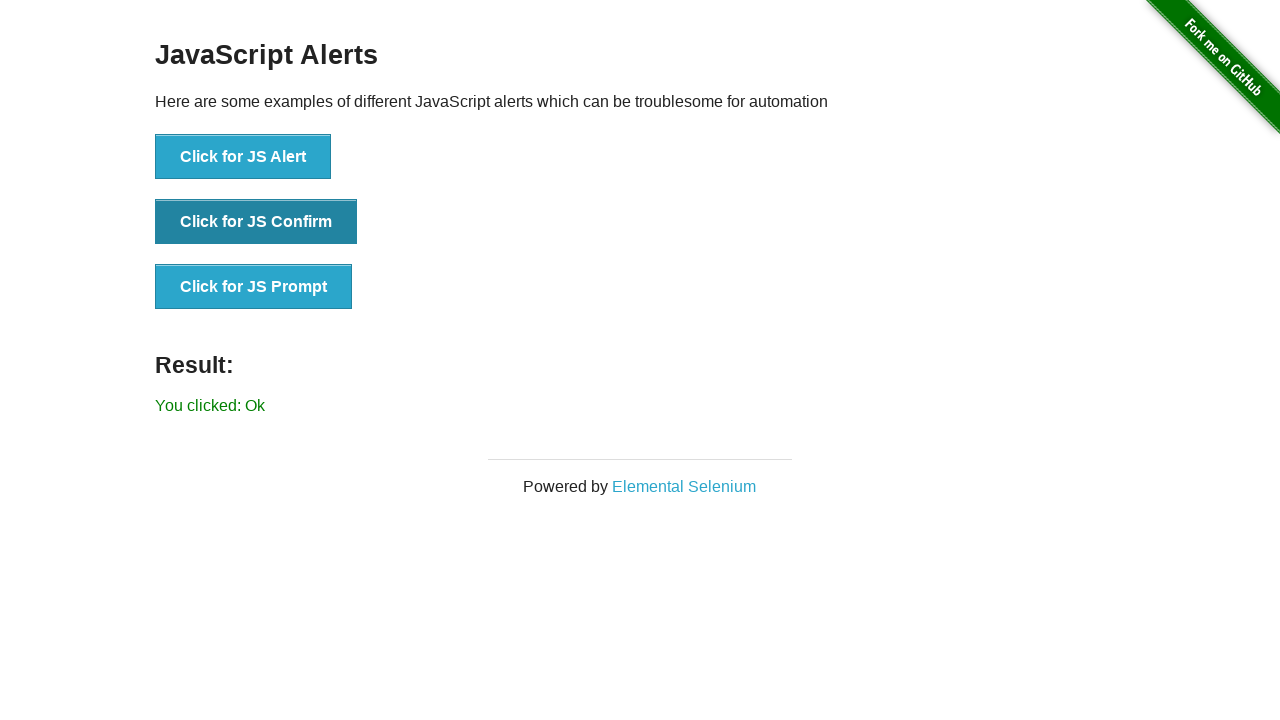

Verified result text matches expected value 'You clicked: Ok'
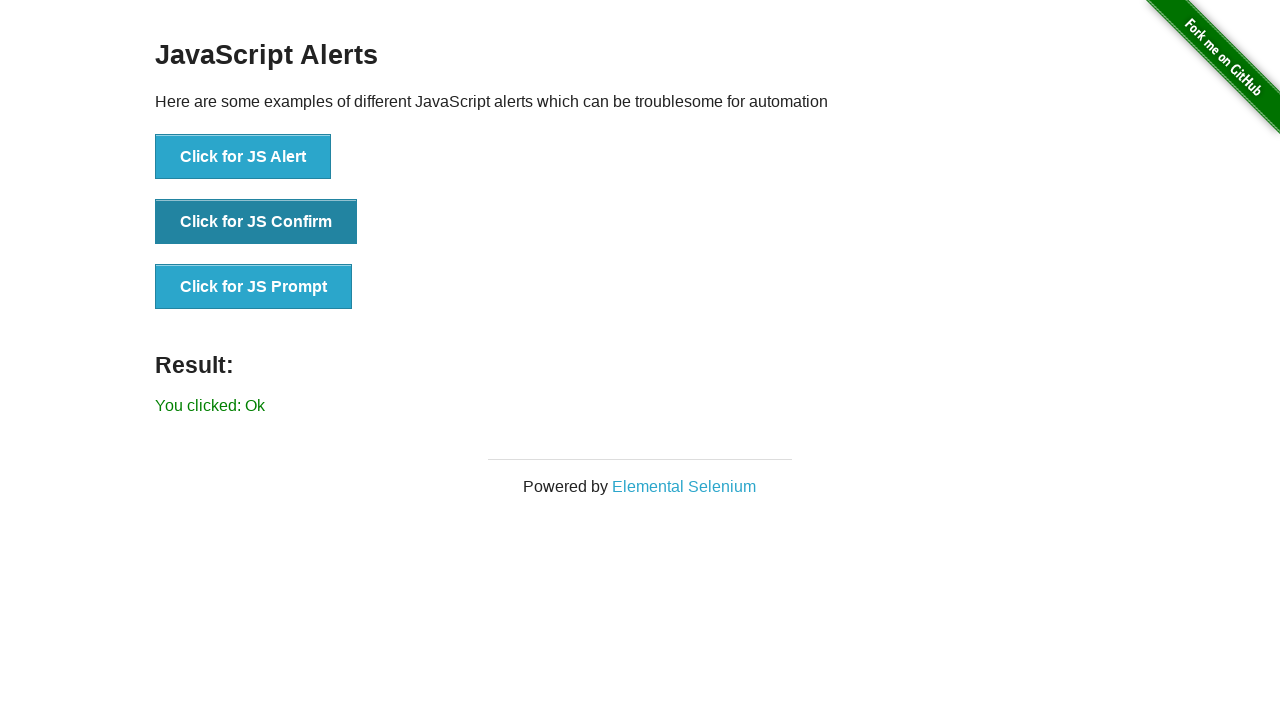

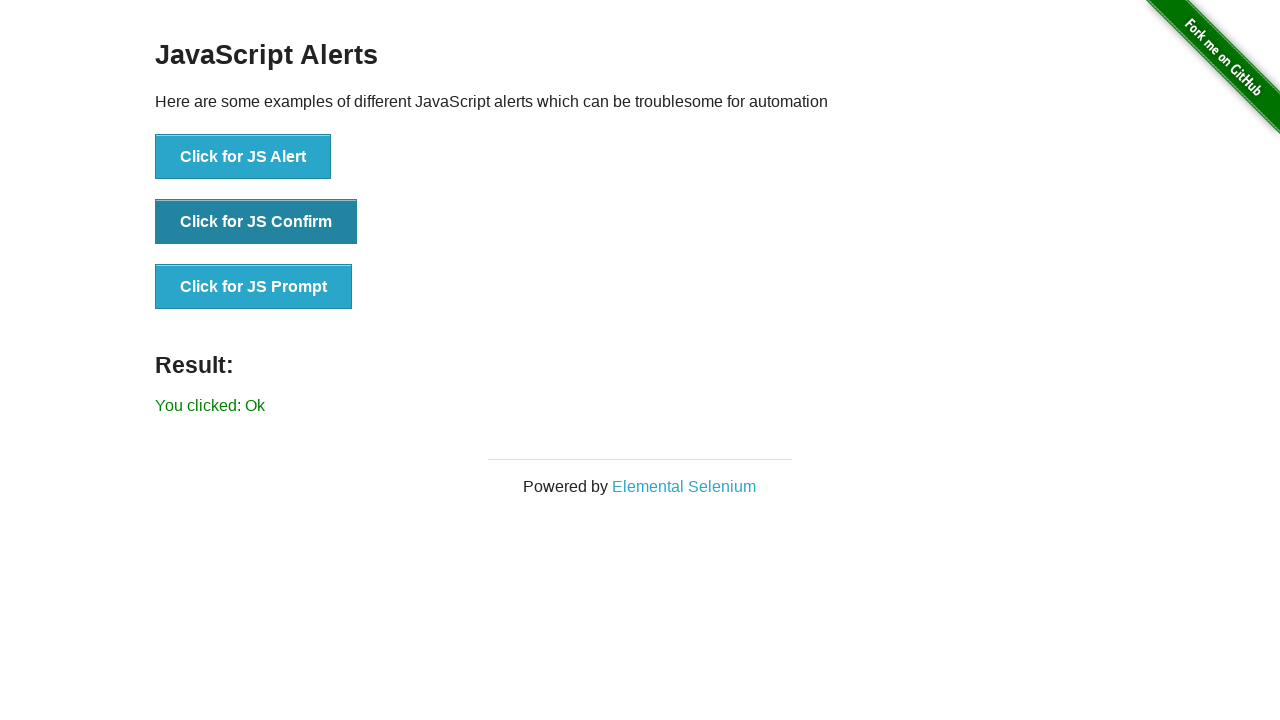